Tests the text box form on DemoQA by entering a full name, submitting the form, and verifying the output displays the entered name correctly.

Starting URL: https://demoqa.com/text-box

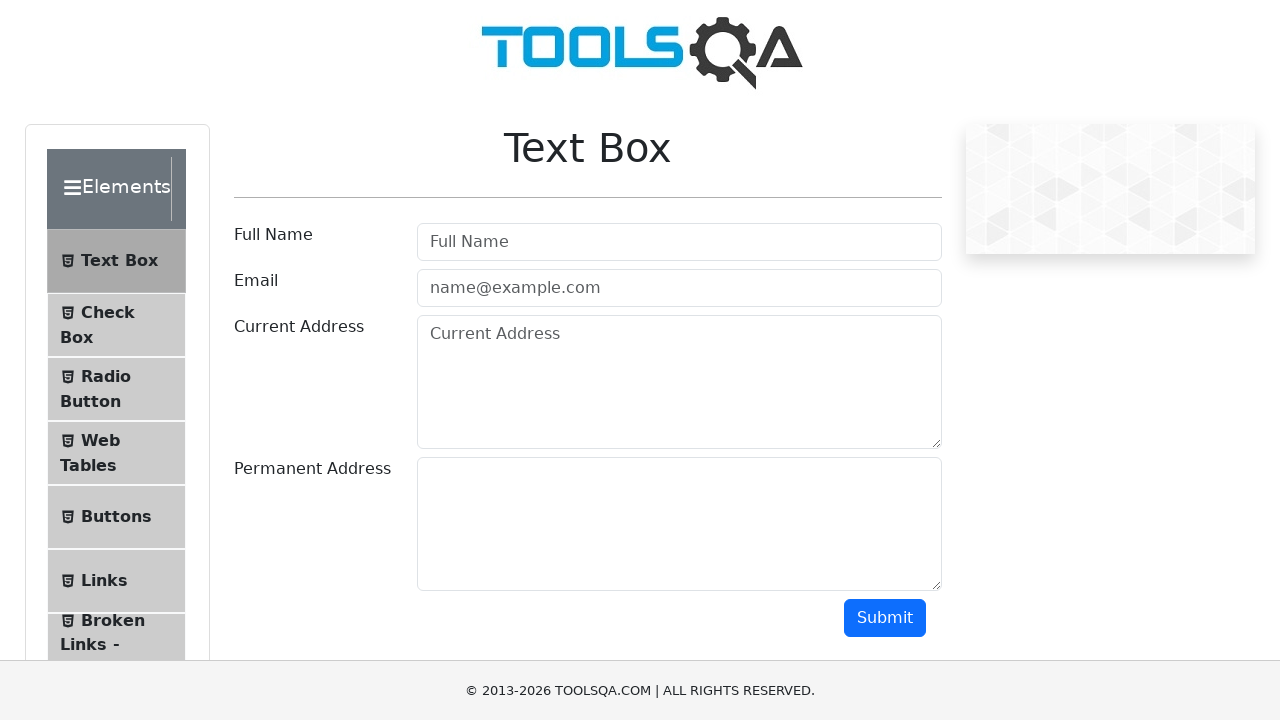

Waited for full name input field to load
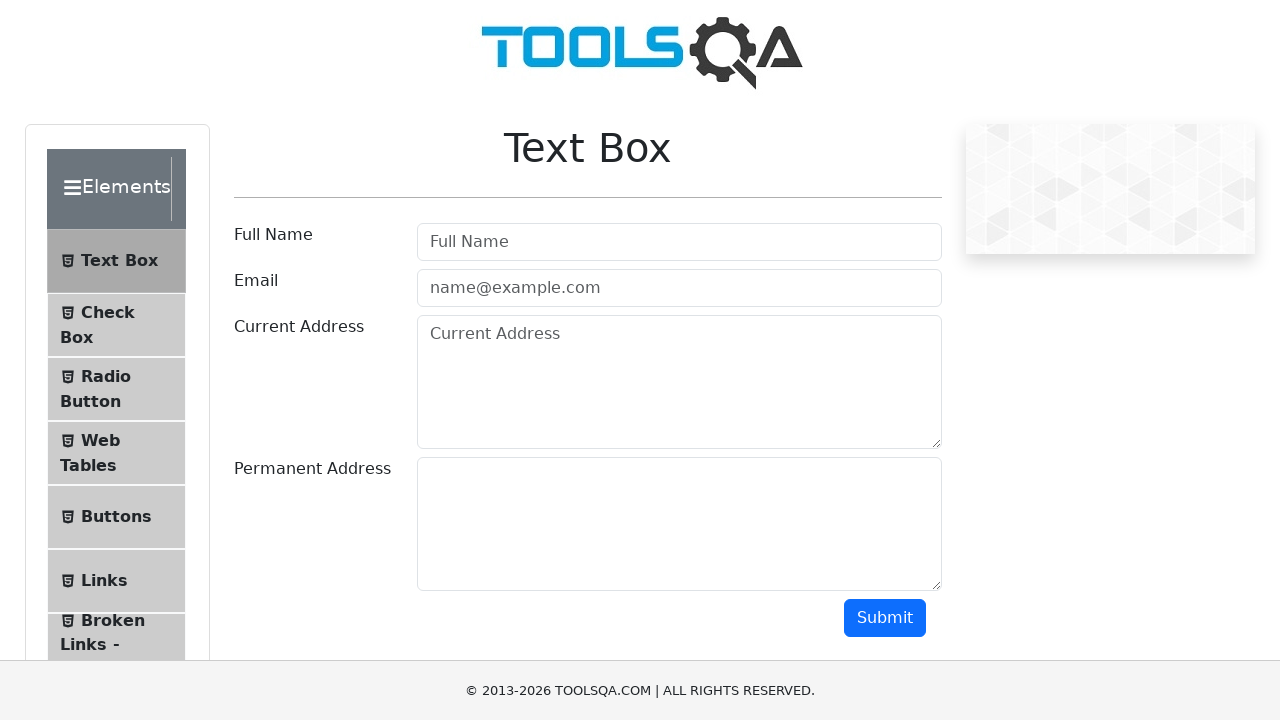

Filled full name field with 'Hello, HAHA' on #userName
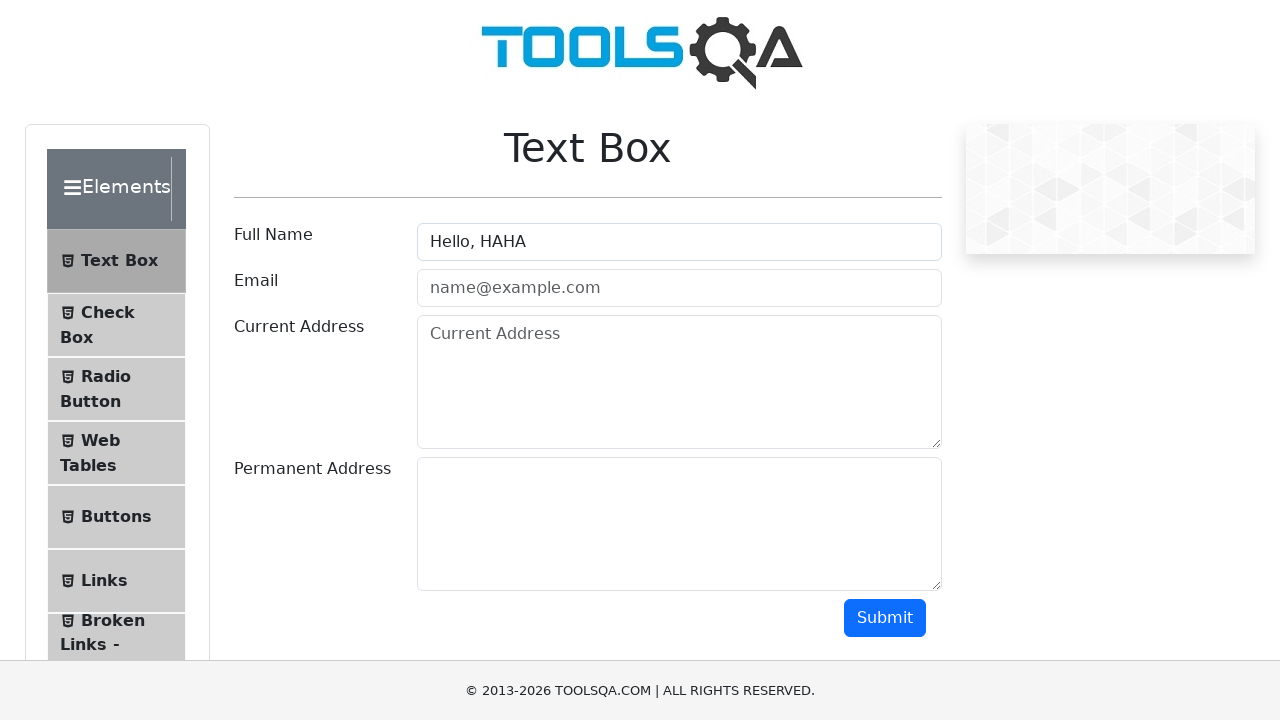

Scrolled to bottom of page to reveal submit button
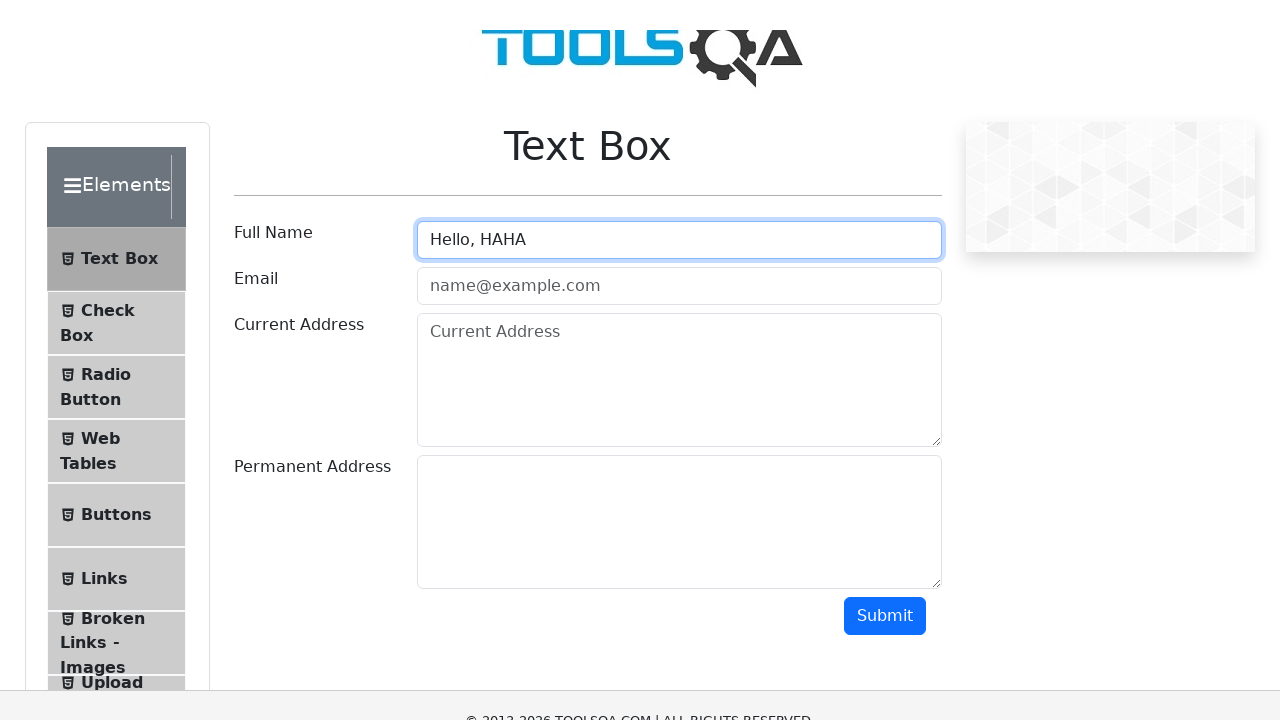

Clicked submit button to submit the form at (885, 19) on #submit
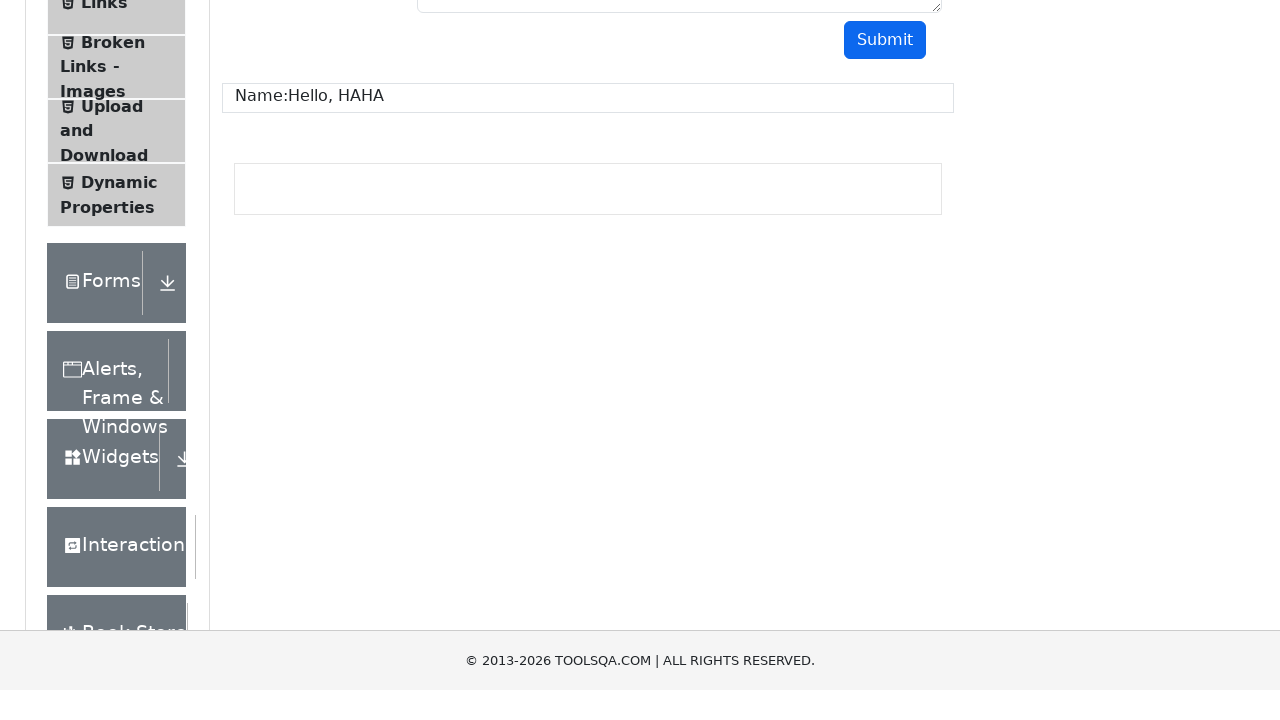

Output name field loaded and became visible
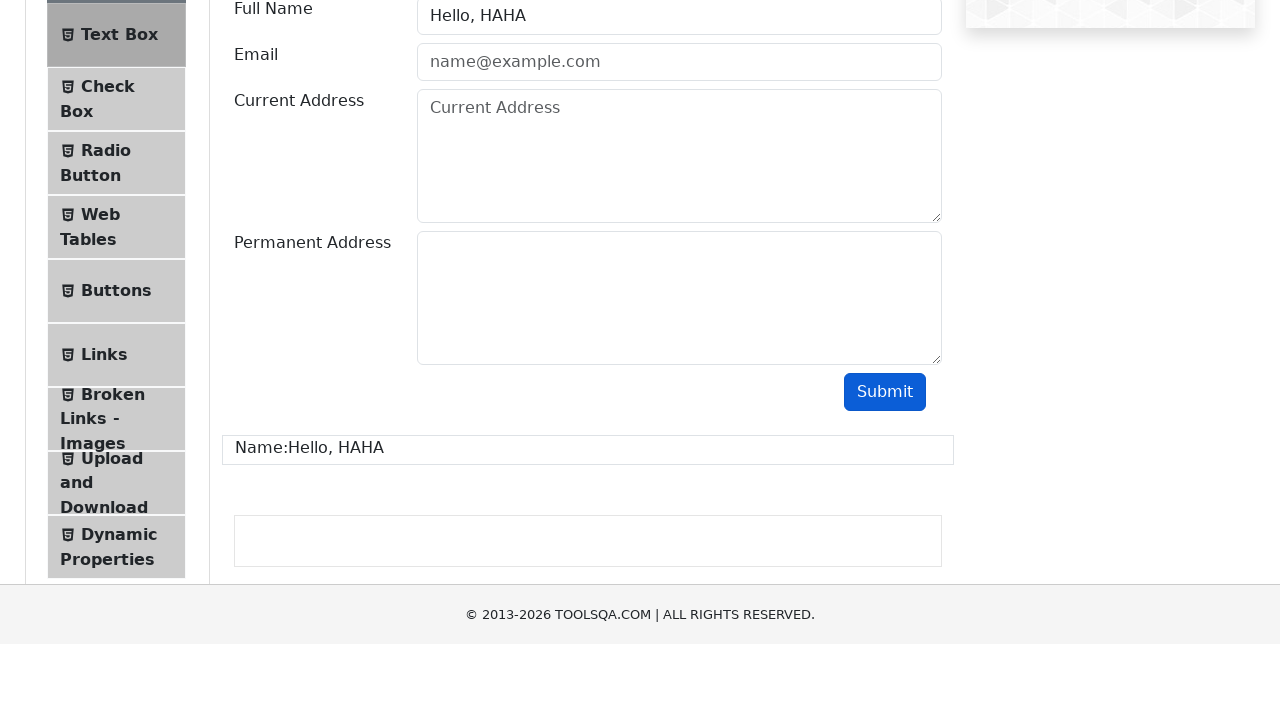

Located the output name element
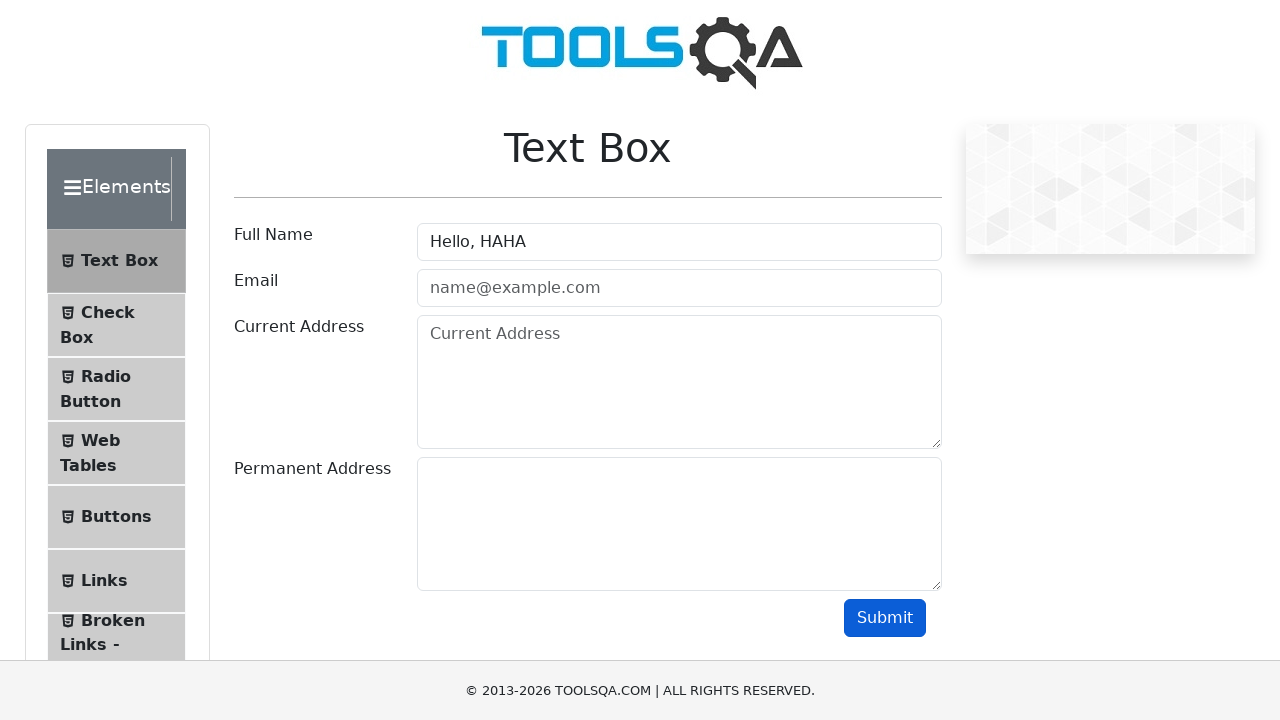

Verified output displays correct name: 'Name:Hello, HAHA'
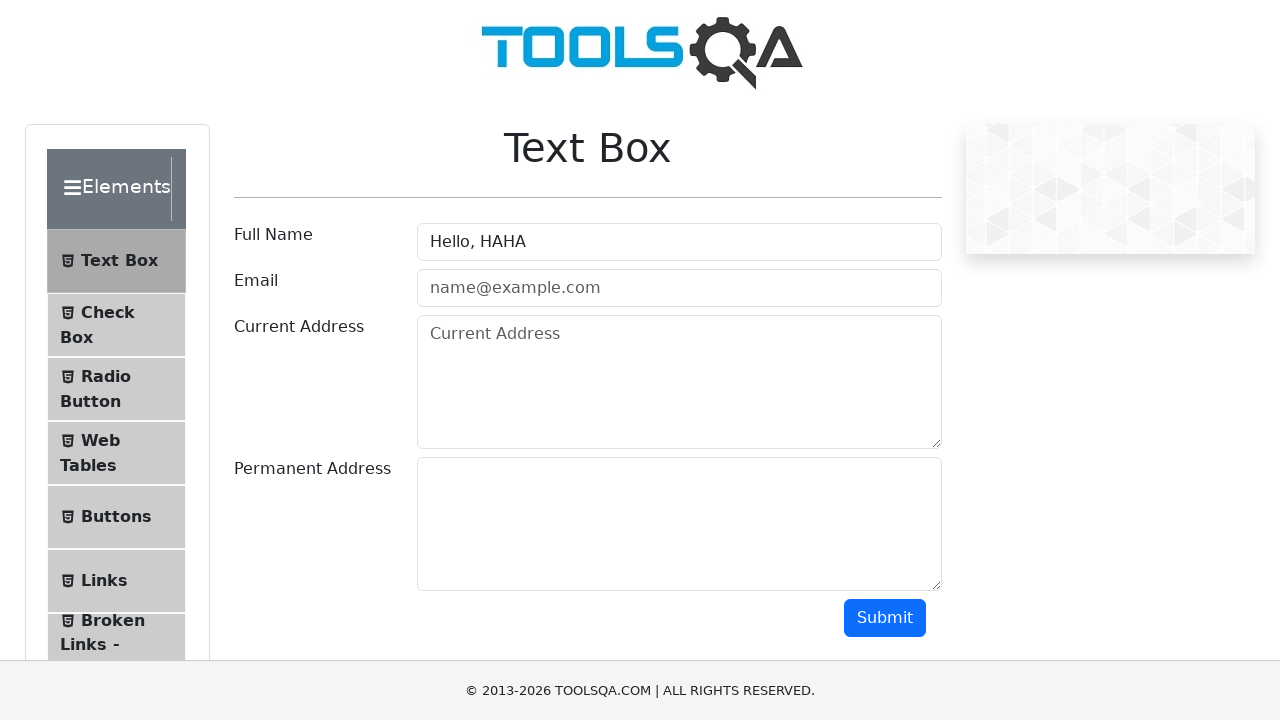

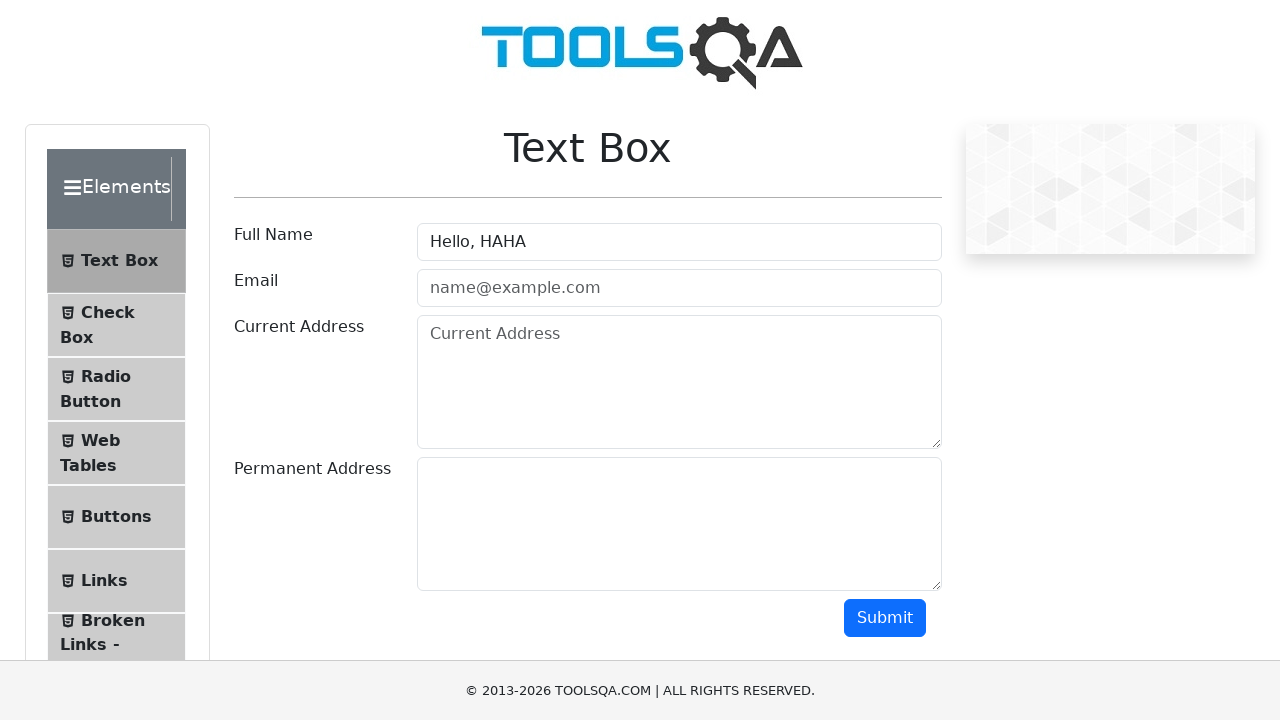